Navigates to testotomasyonu homepage and verifies that the URL contains "testotomasyonu"

Starting URL: https://www.testotomasyonu.com

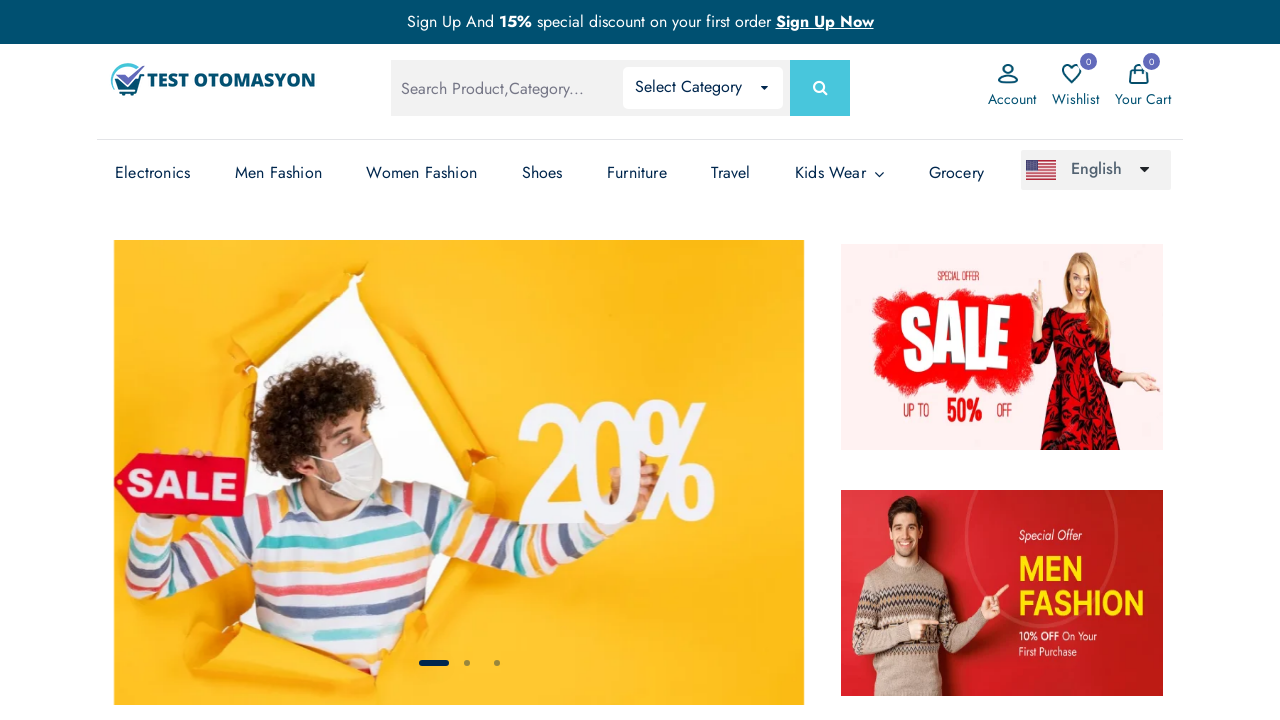

Waited for URL to contain 'testotomasyonu'
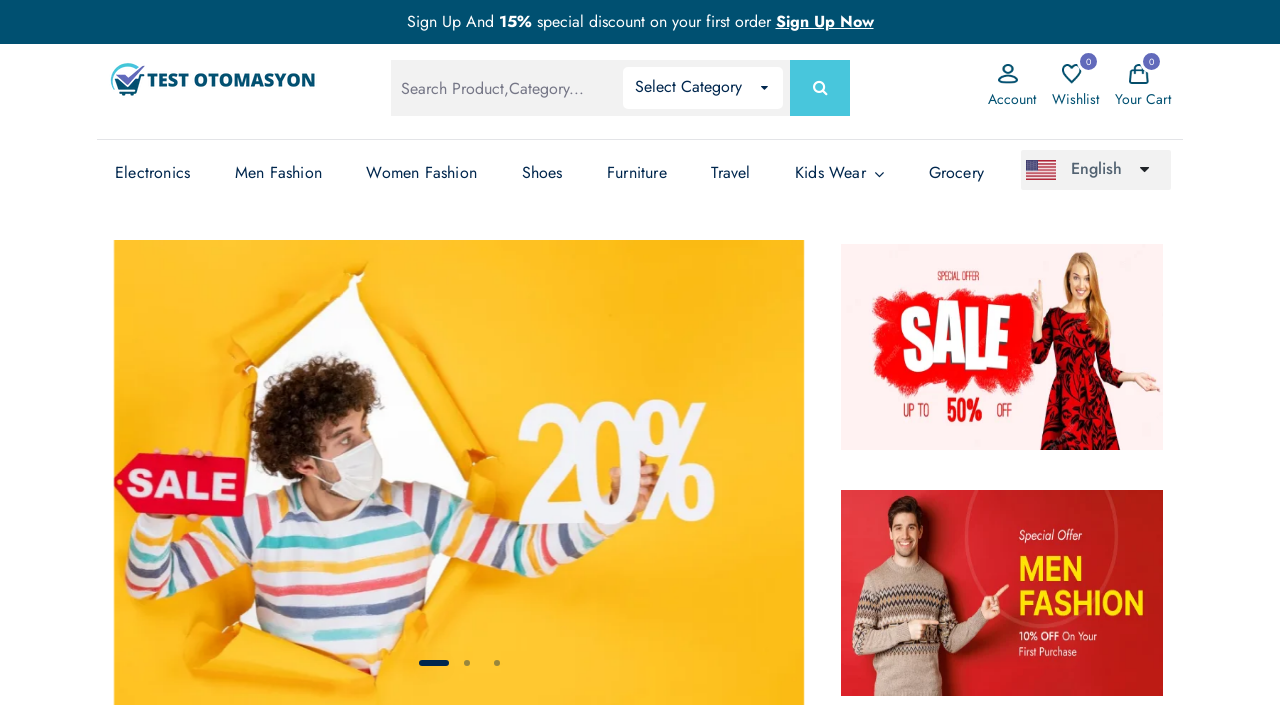

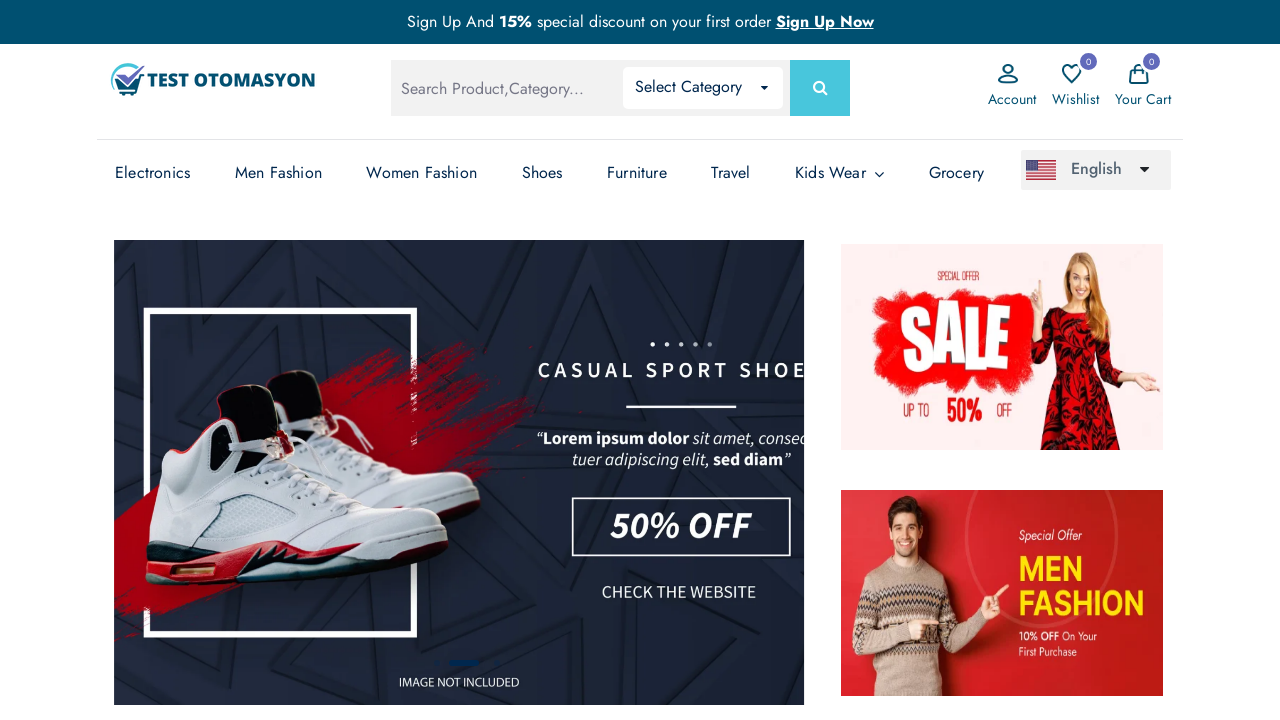